Tests a math calculation form by reading a value from the page, computing log(abs(12*sin(x))), entering the answer, checking two checkboxes, and submitting the form. Includes scrolling elements into view before interacting.

Starting URL: http://SunInJuly.github.io/execute_script.html

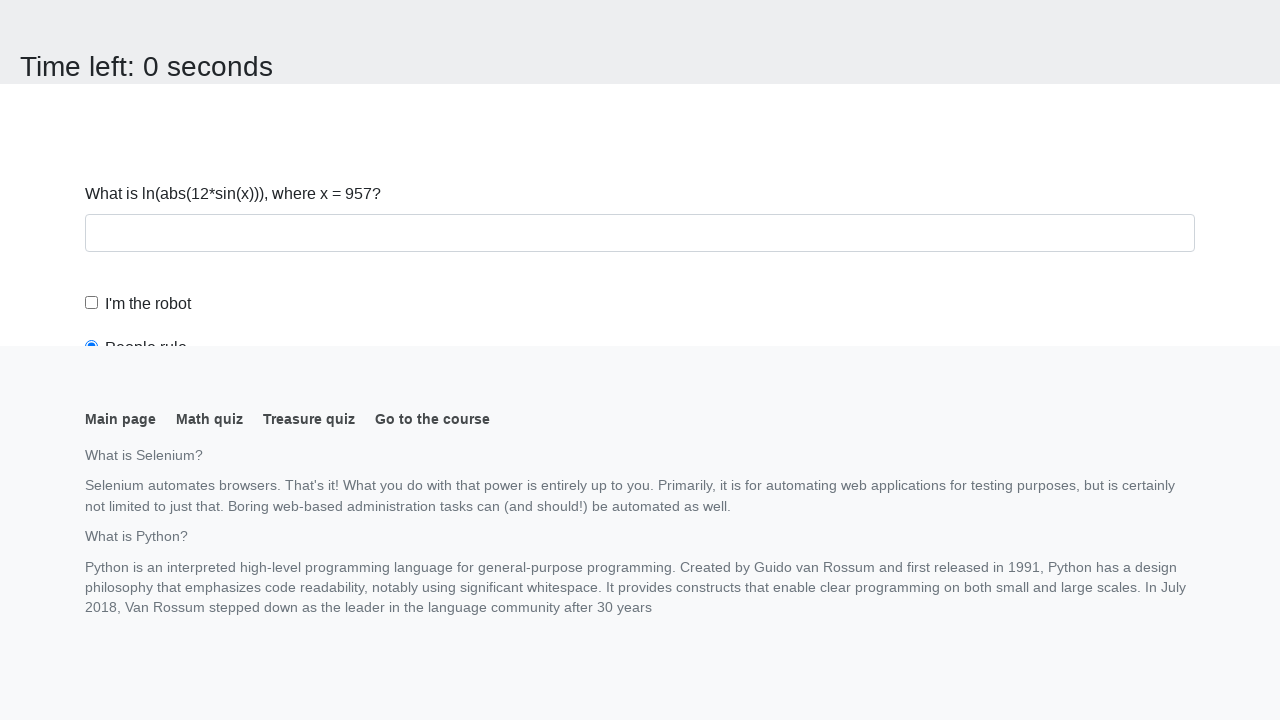

Navigated to execute_script.html page
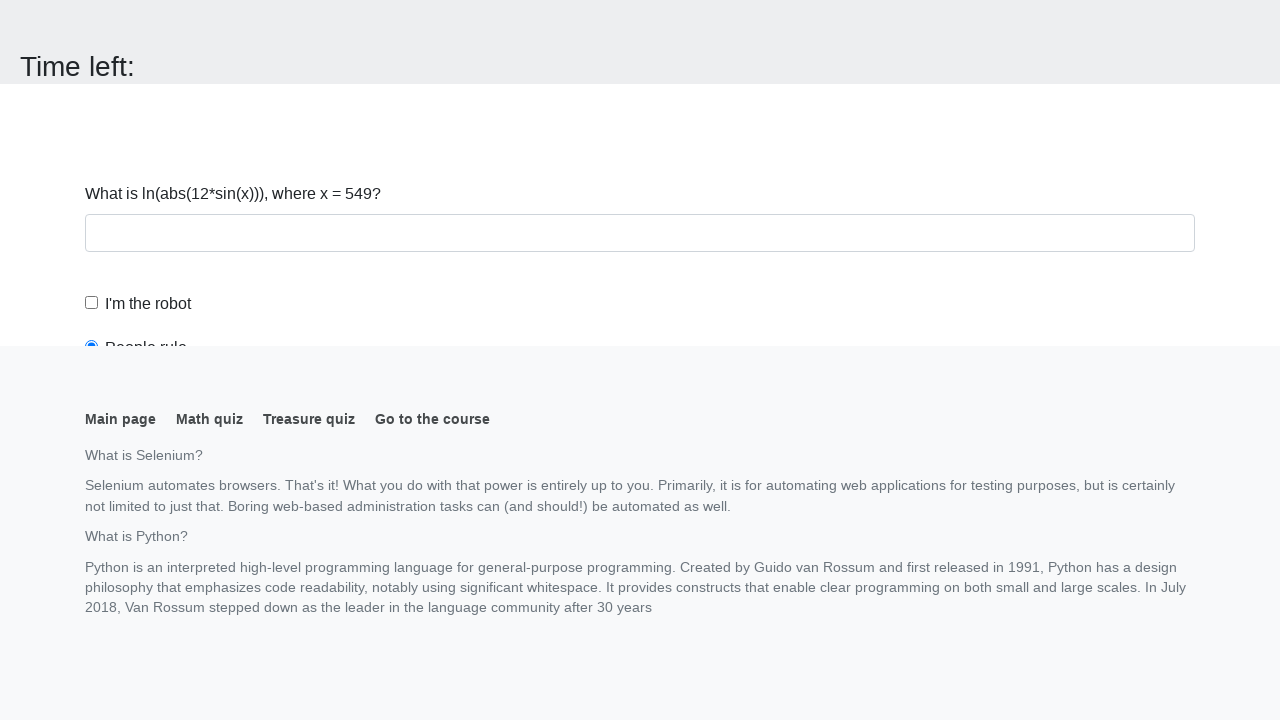

Read x value from page: 549
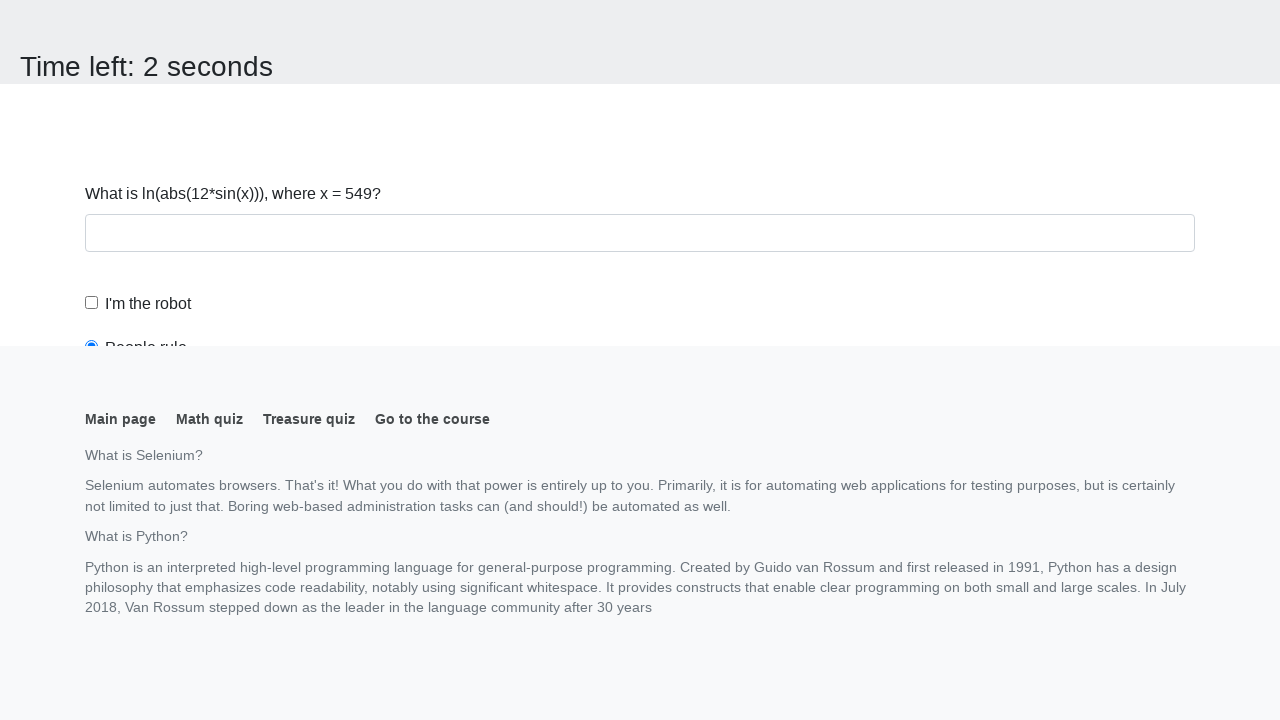

Calculated answer using log(abs(12*sin(x))): 2.131604400944188
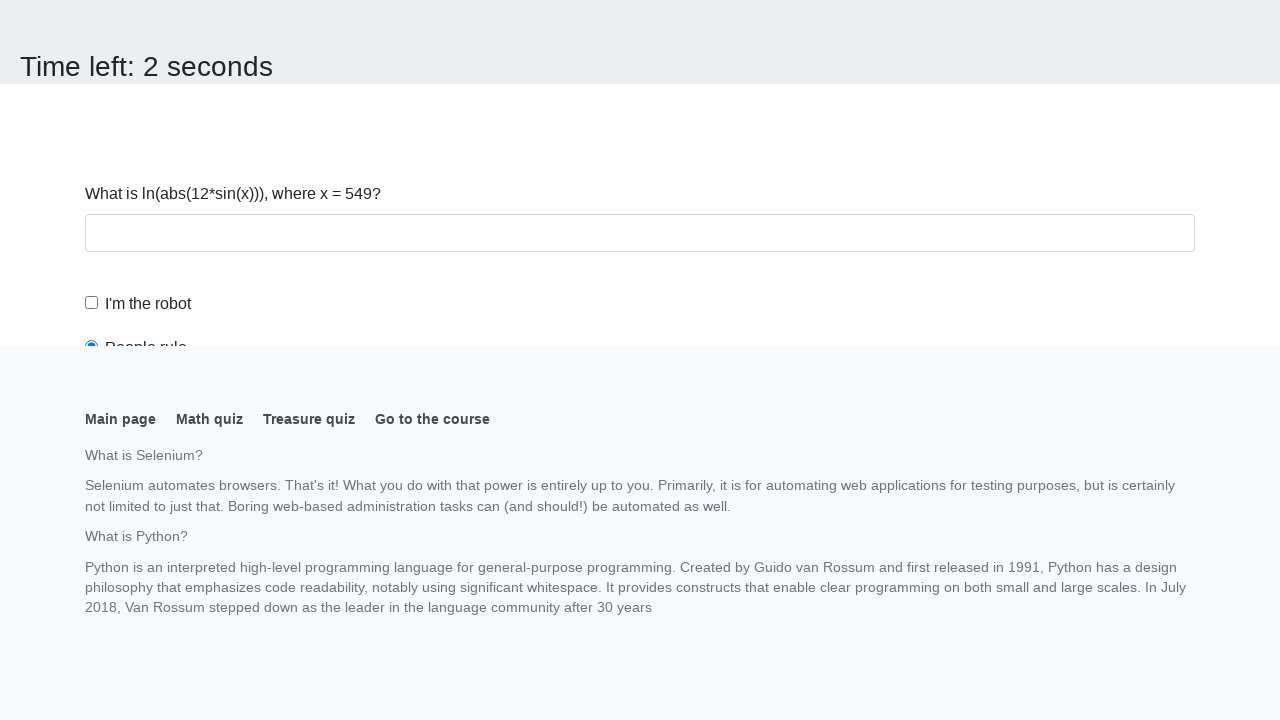

Filled answer field with calculated value: 2.131604400944188 on #answer
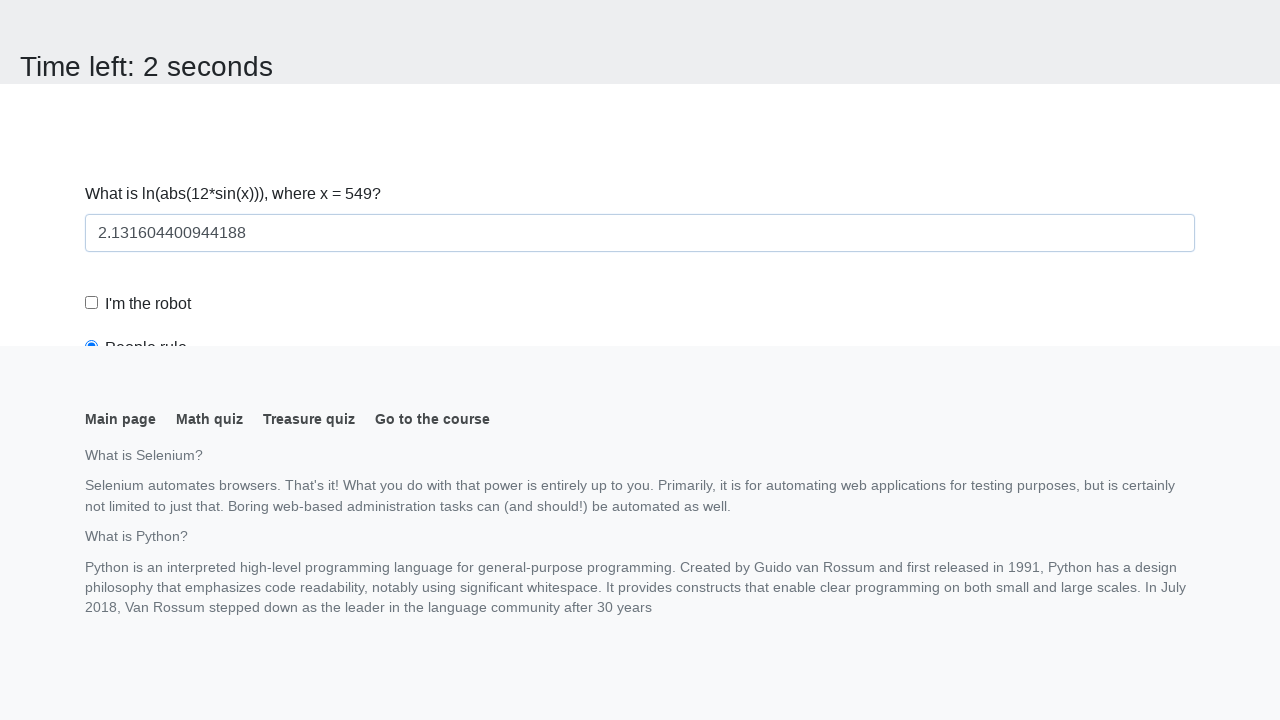

Scrolled 'I am a robot' checkbox into view
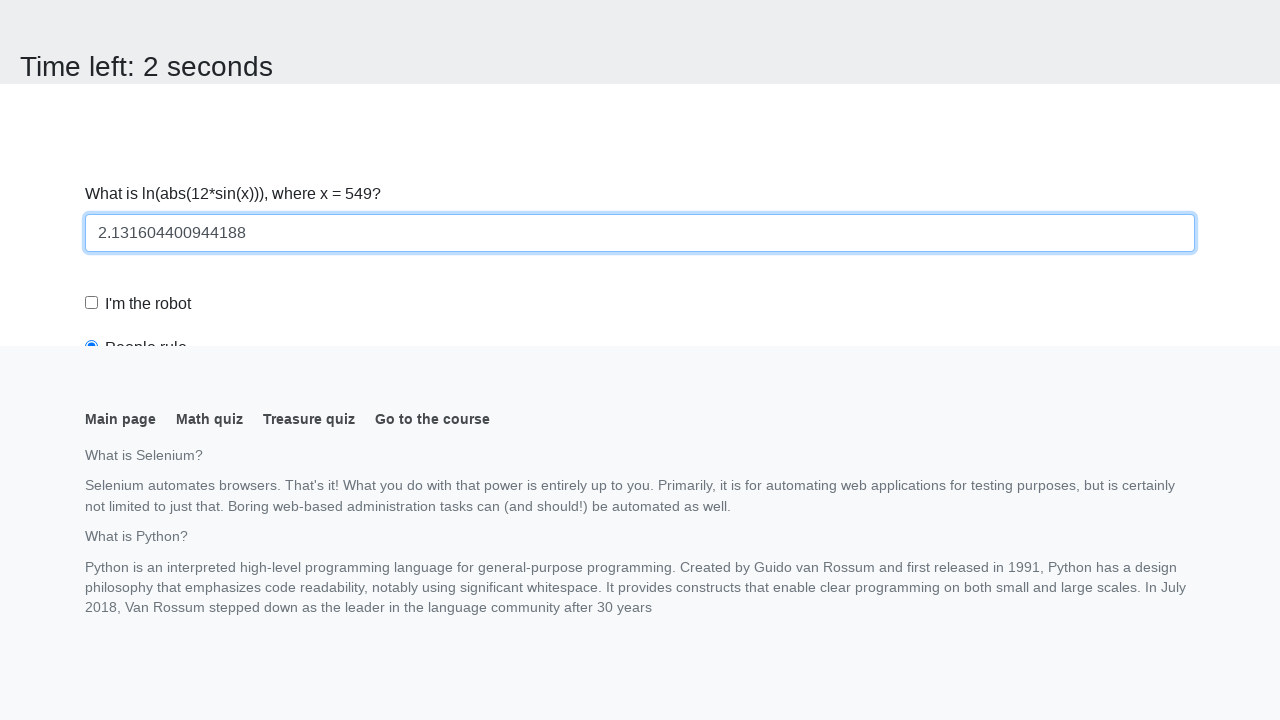

Clicked 'I am a robot' checkbox at (92, 303) on #robotCheckbox
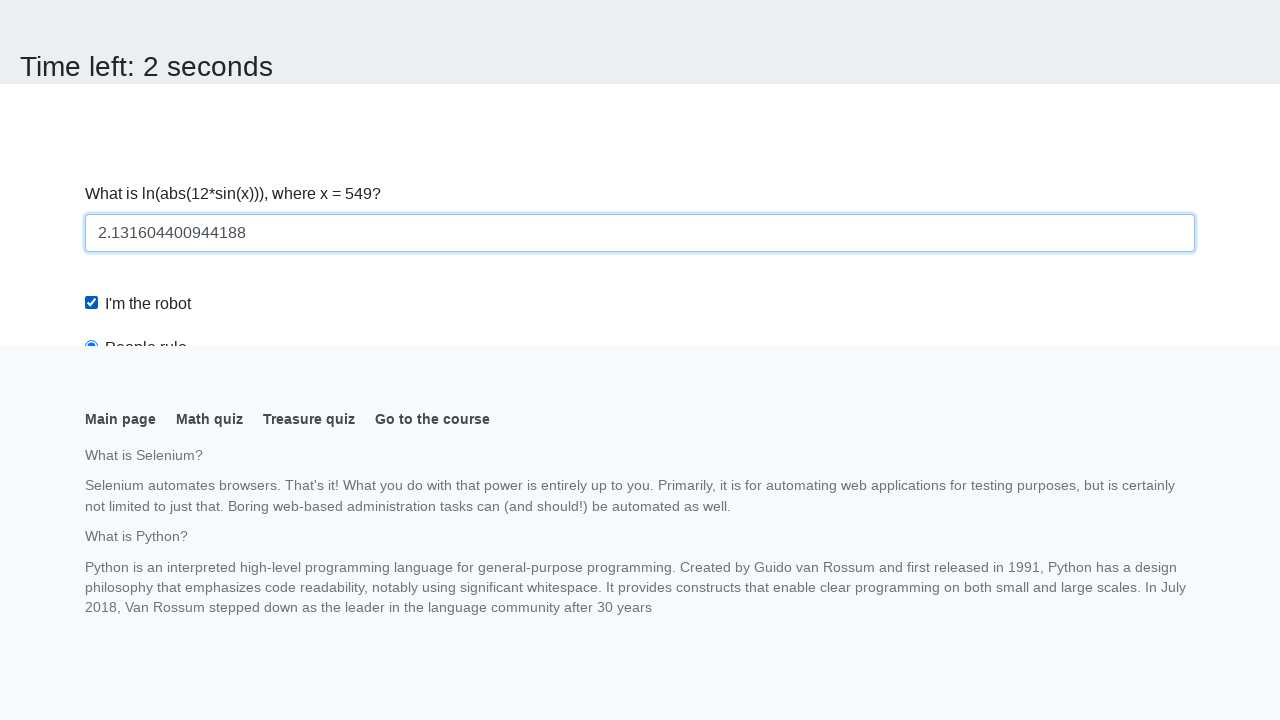

Scrolled 'Robots Rule' checkbox into view
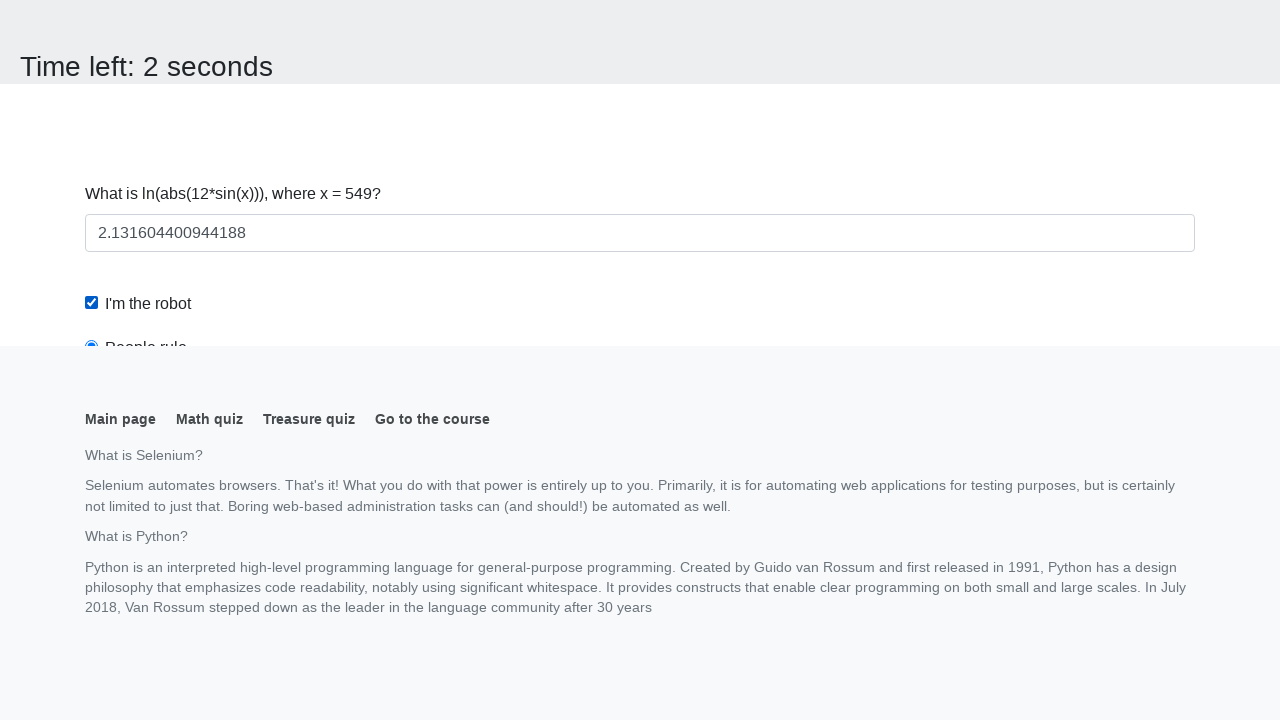

Clicked 'Robots Rule' checkbox at (92, 7) on #robotsRule
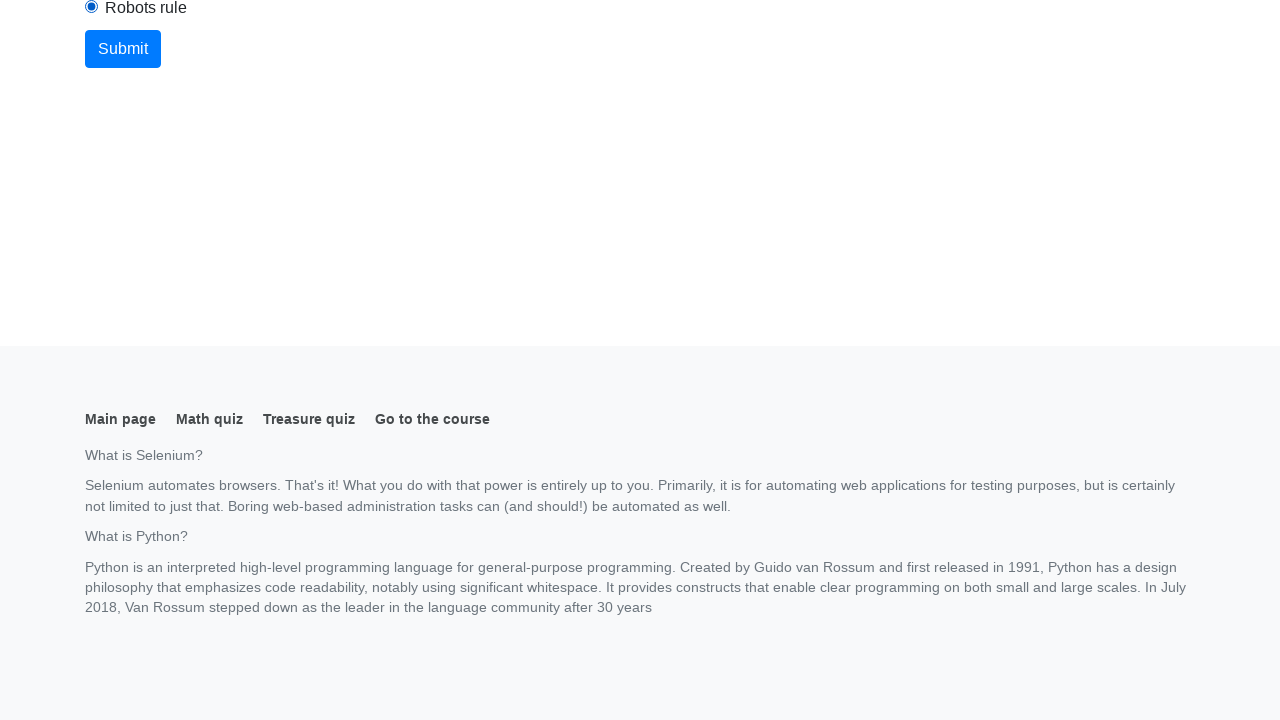

Scrolled submit button into view
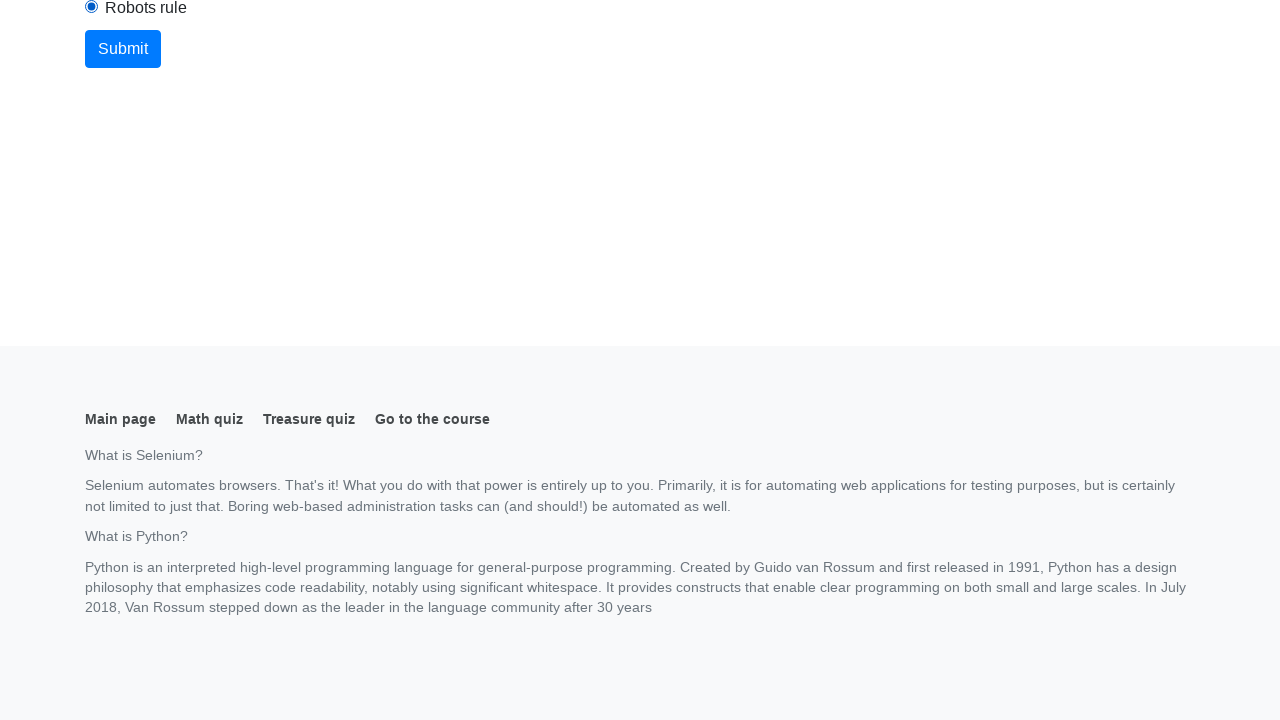

Clicked submit button to complete form submission at (123, 49) on button.btn
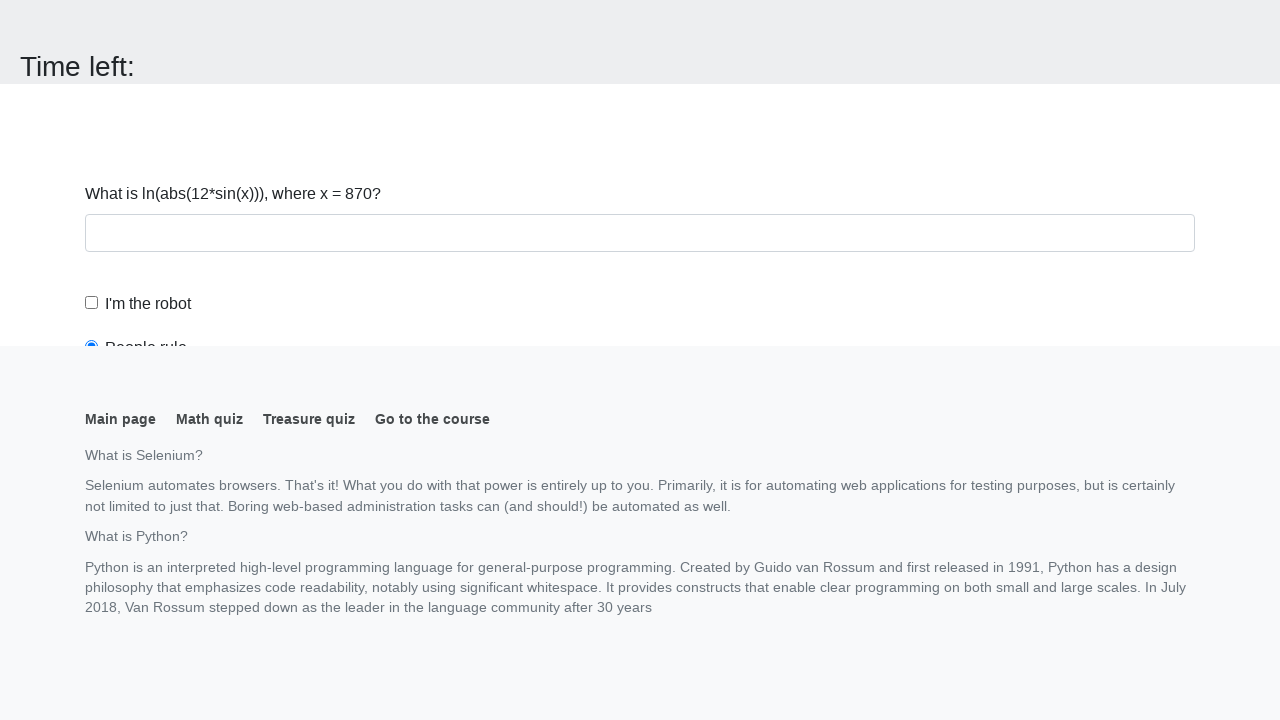

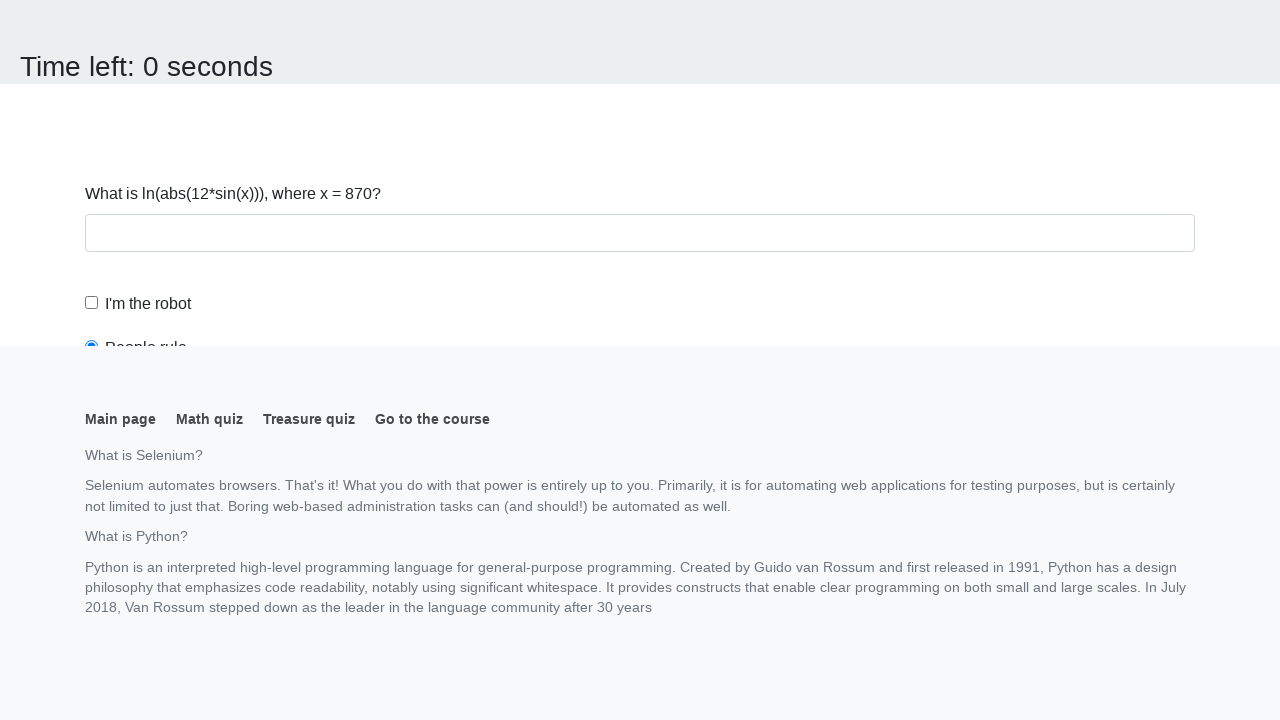